Fills out a form with personal information including first name, last name, job title, education level and gender

Starting URL: https://formy-project.herokuapp.com/form

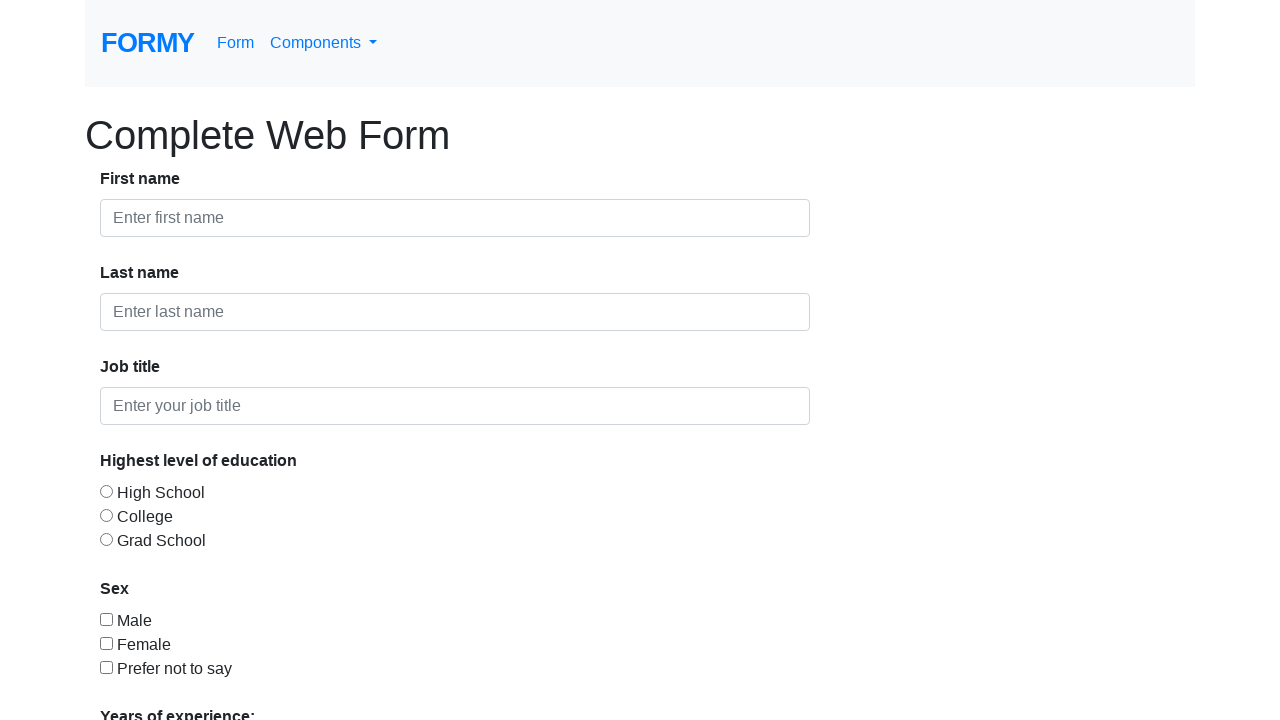

Filled first name field with 'Nicu' on #first-name
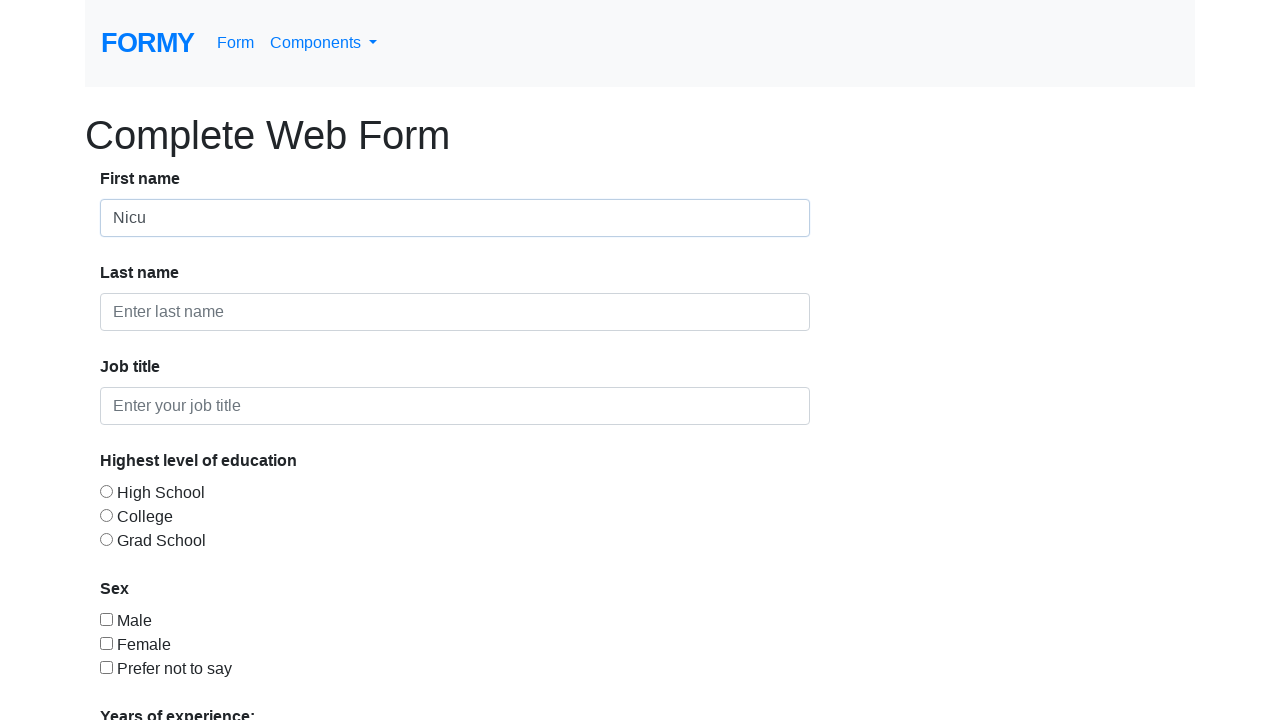

Filled last name field with 'Palamariu' on #last-name
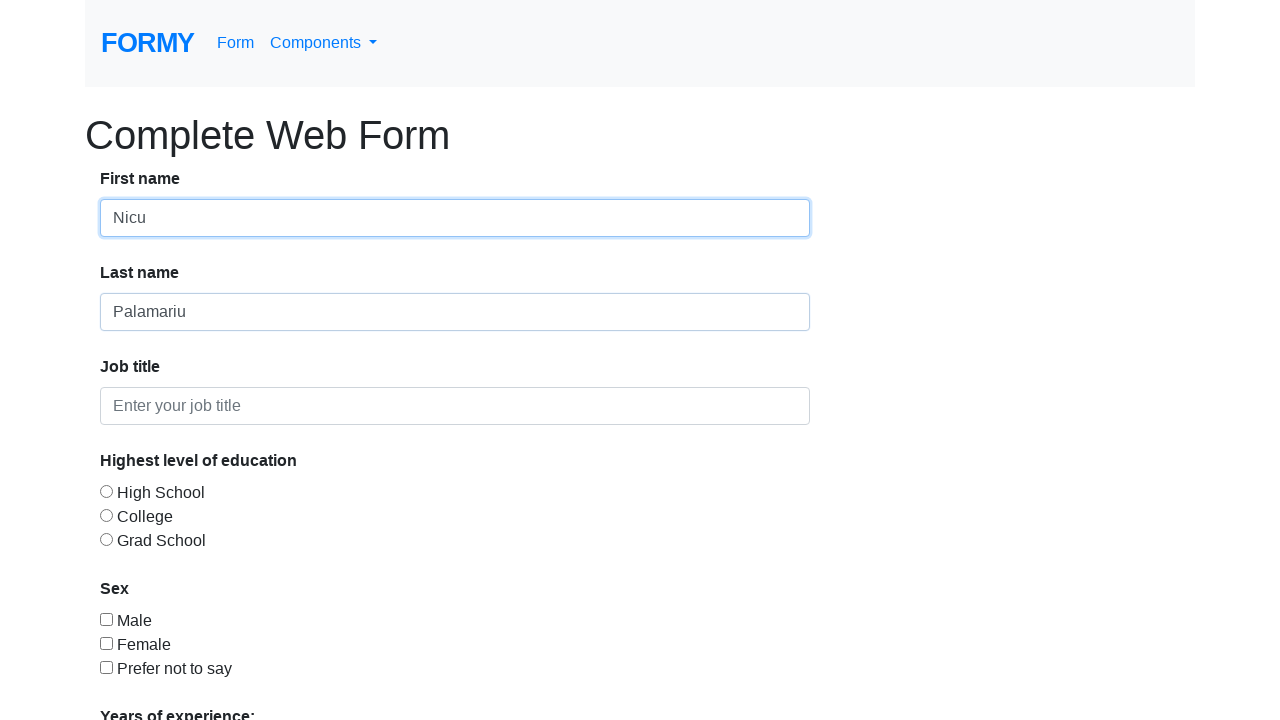

Filled job title field with 'Lowest Level of Automation Junior' on #job-title
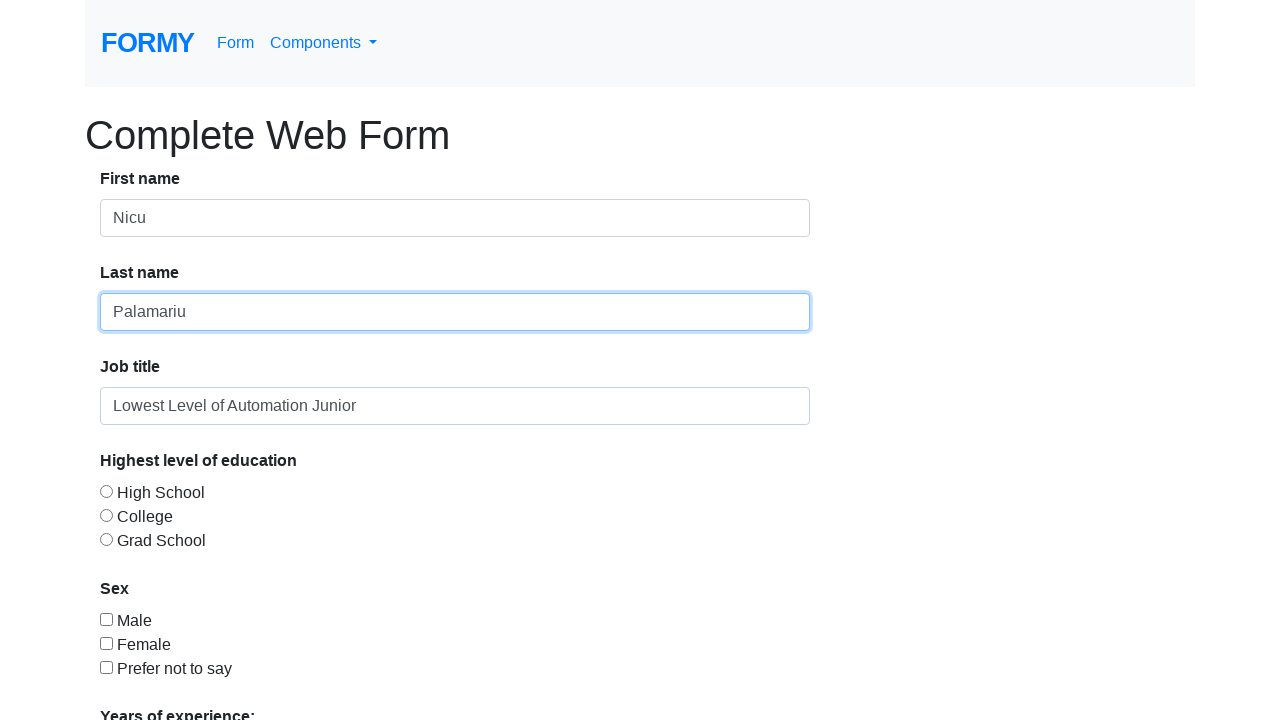

Selected education level radio button at (106, 491) on #radio-button-1
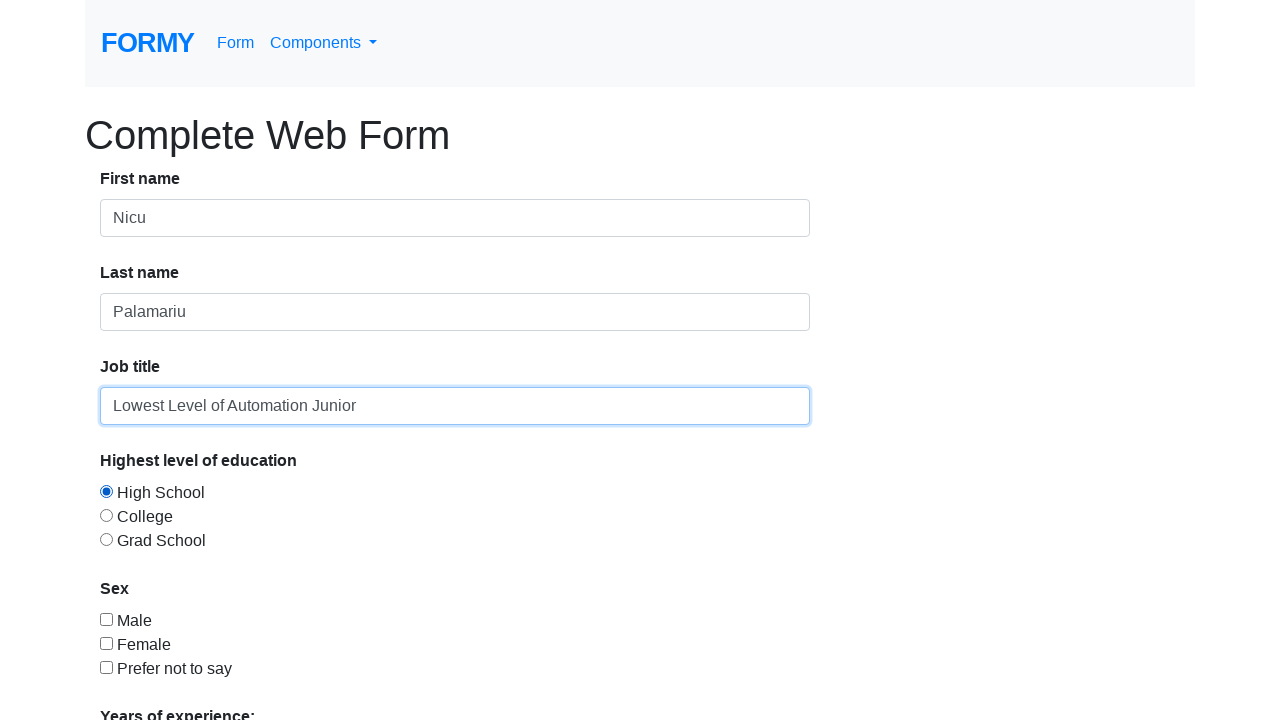

Selected gender checkbox at (106, 619) on #checkbox-1
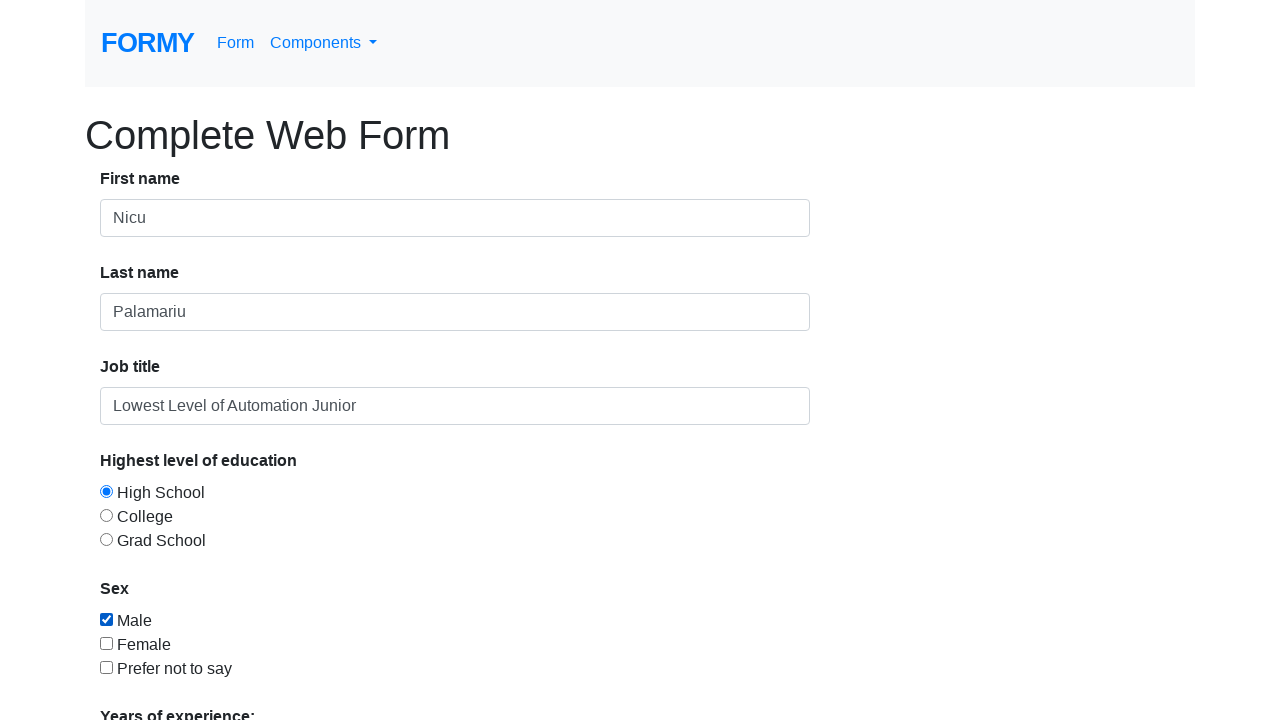

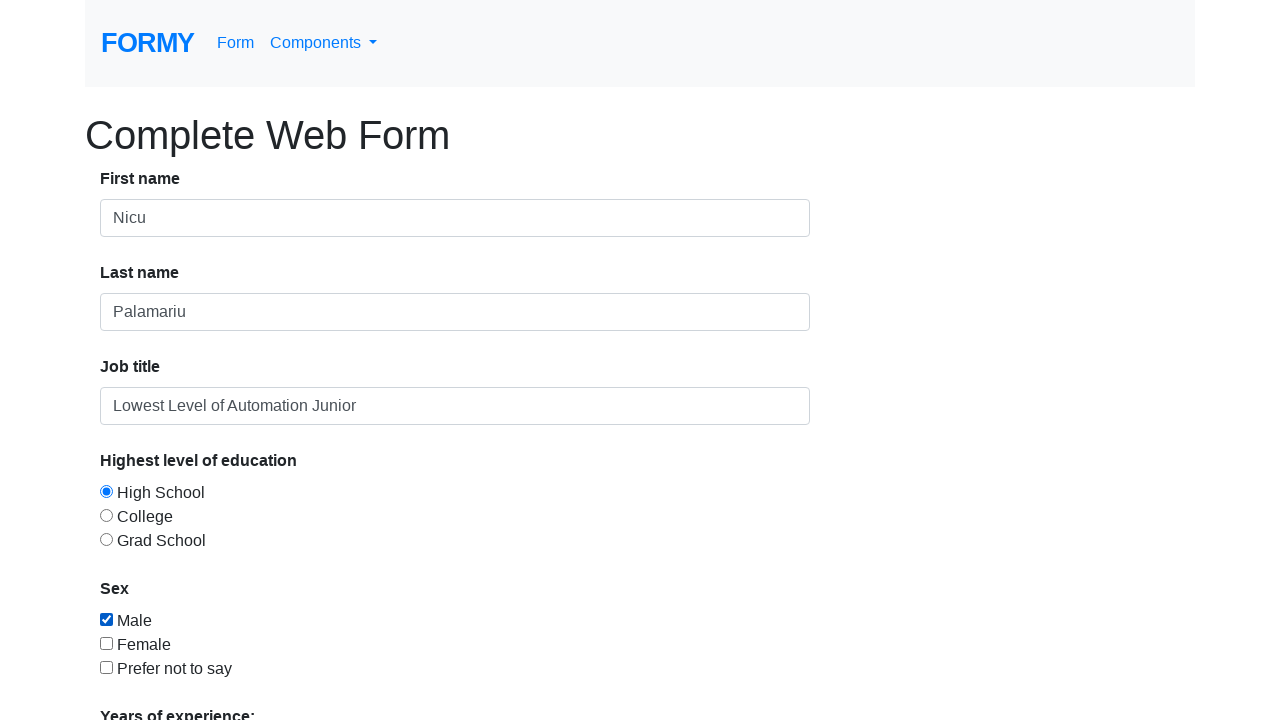